Tests hover interactions on catalog items by moving the mouse over different card elements and verifying the hover state

Starting URL: https://playground.learnqa.ru/catalog

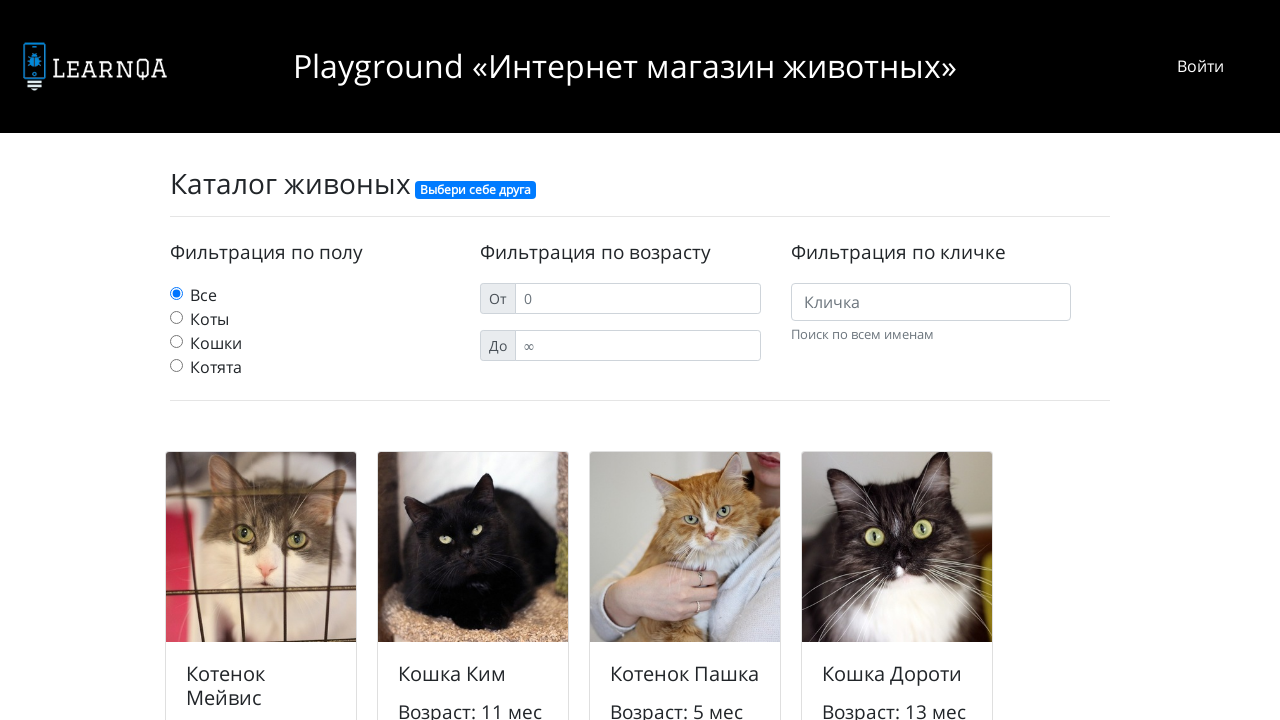

Located first catalog card element
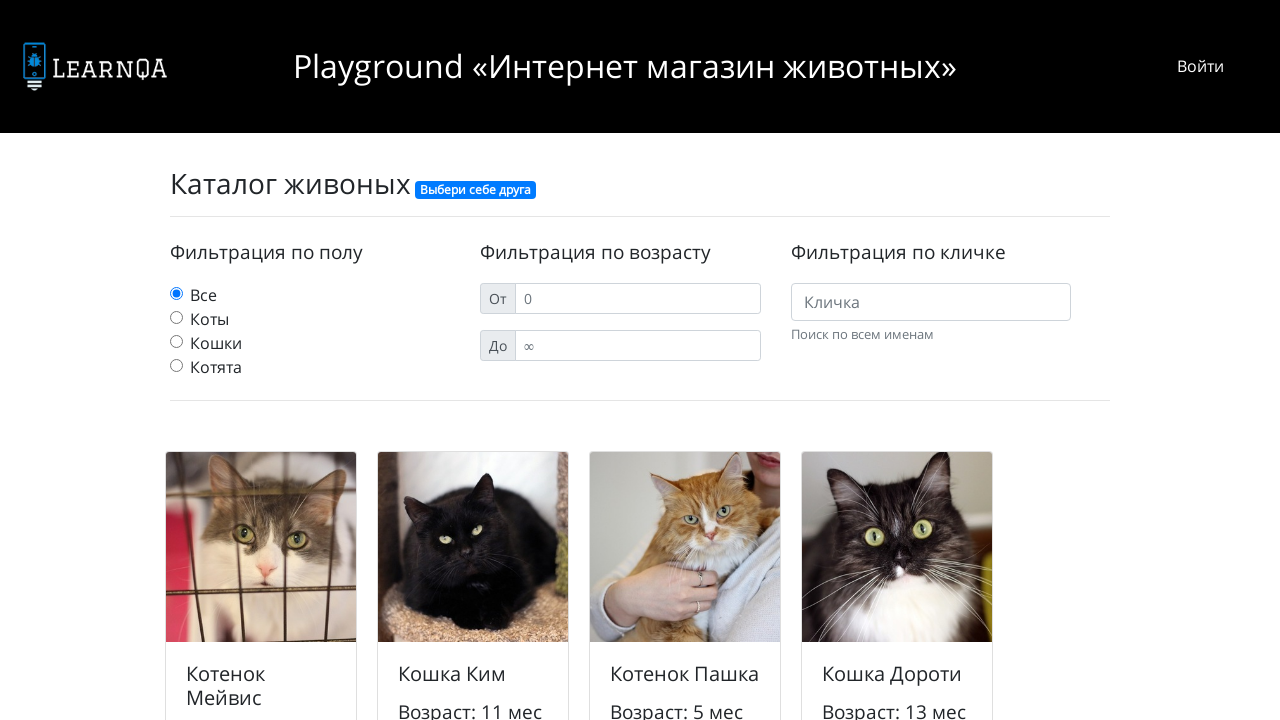

Located second catalog card element
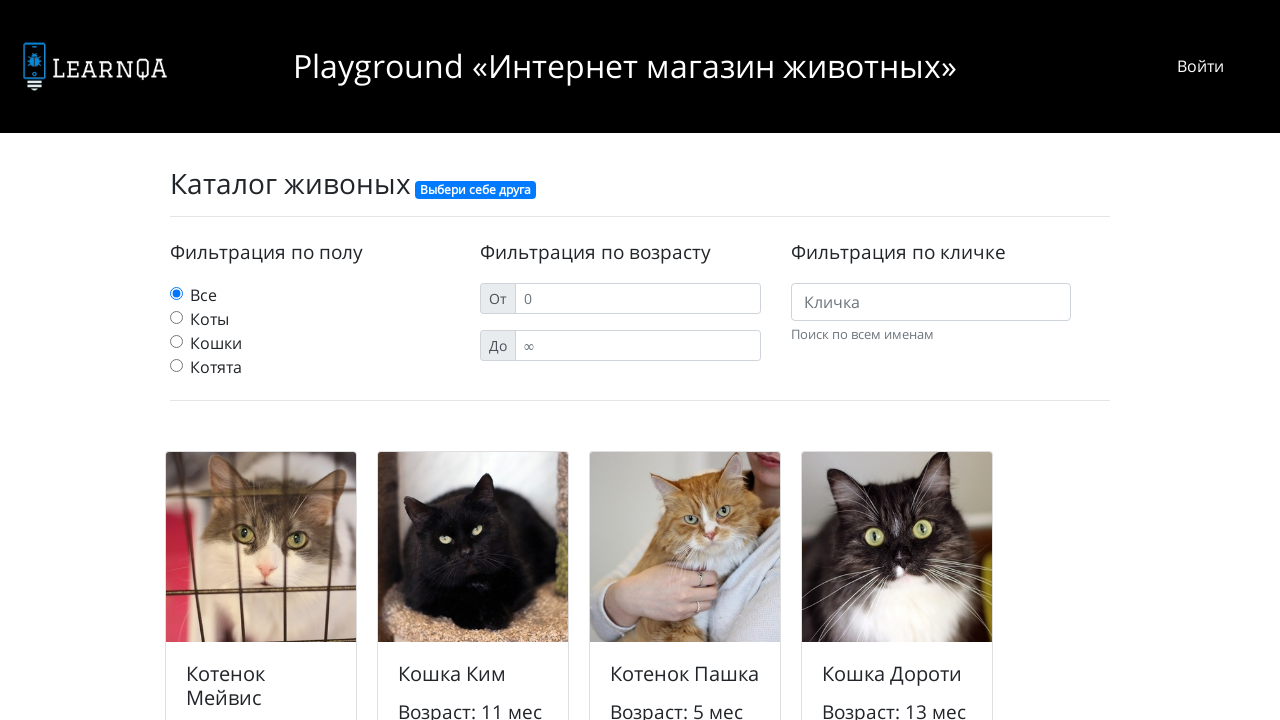

Located third catalog card element
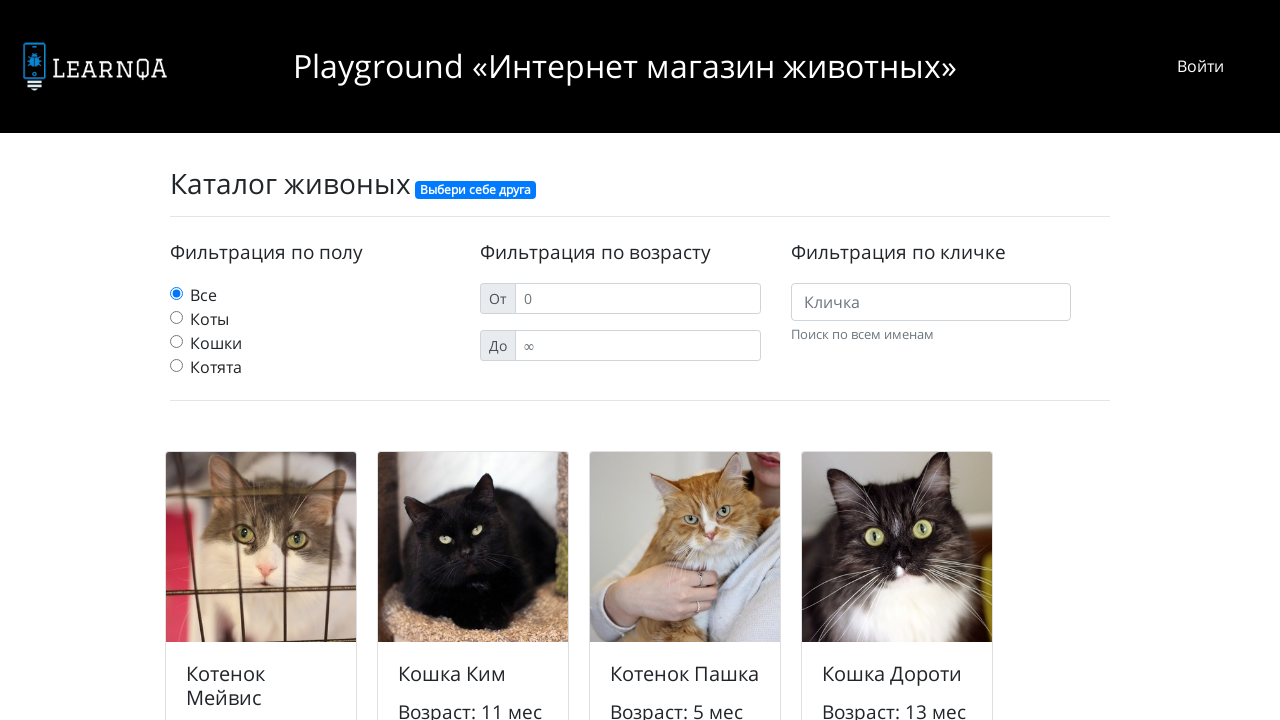

Hovered over first catalog card at (261, 533) on (//div[@class='card custom js_size_flipper'])[1]
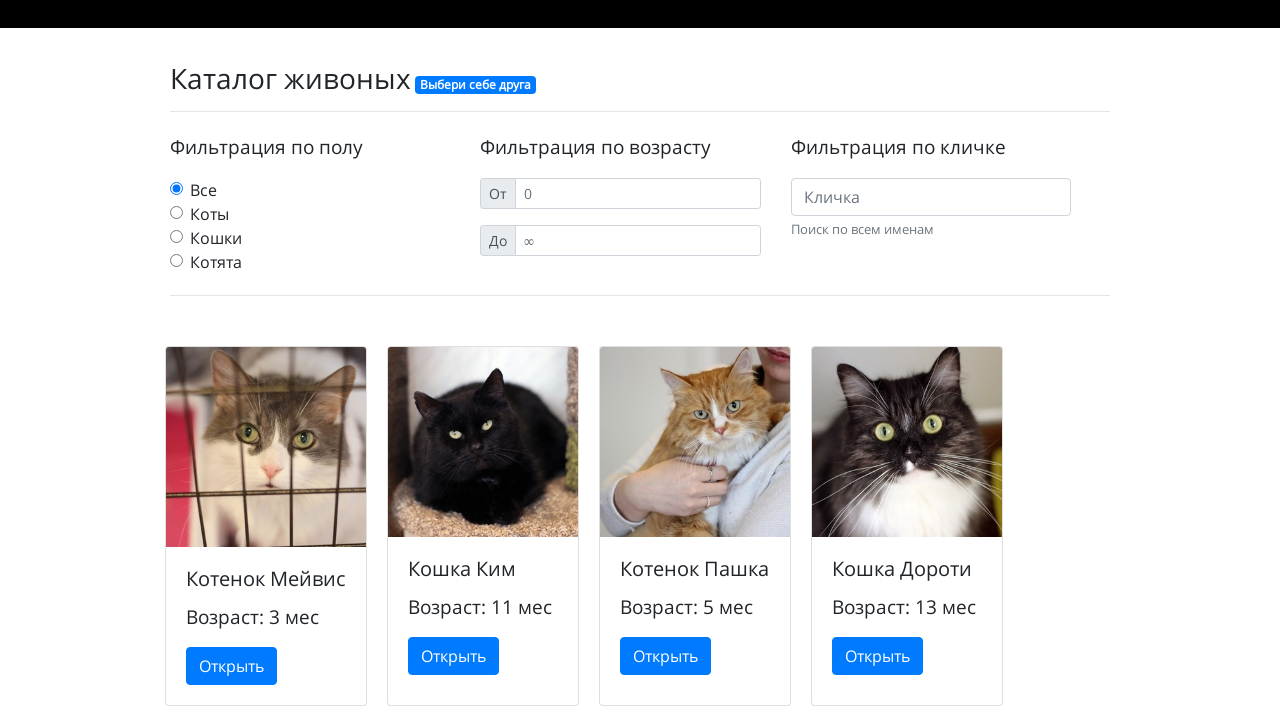

Waited 3 seconds for hover effect to render on first card
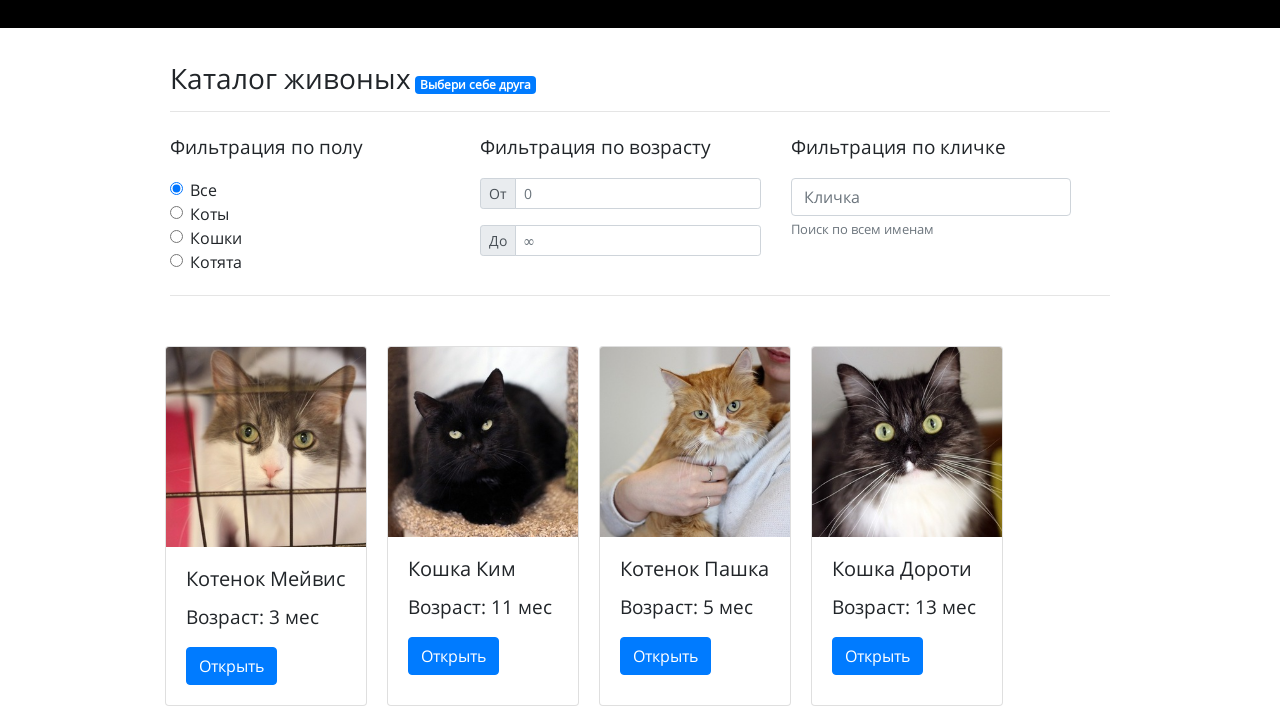

Hovered over second catalog card at (483, 526) on (//div[@class='card custom js_size_flipper'])[2]
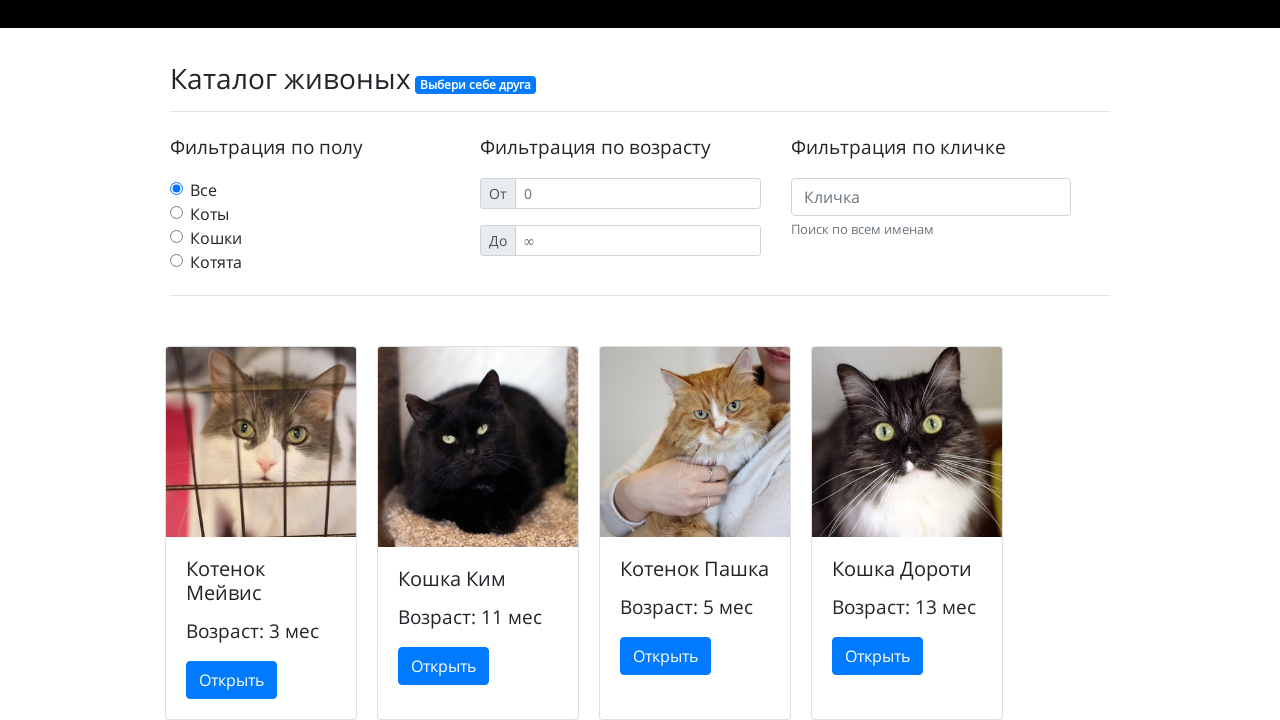

Waited 2 seconds for hover effect to render on second card
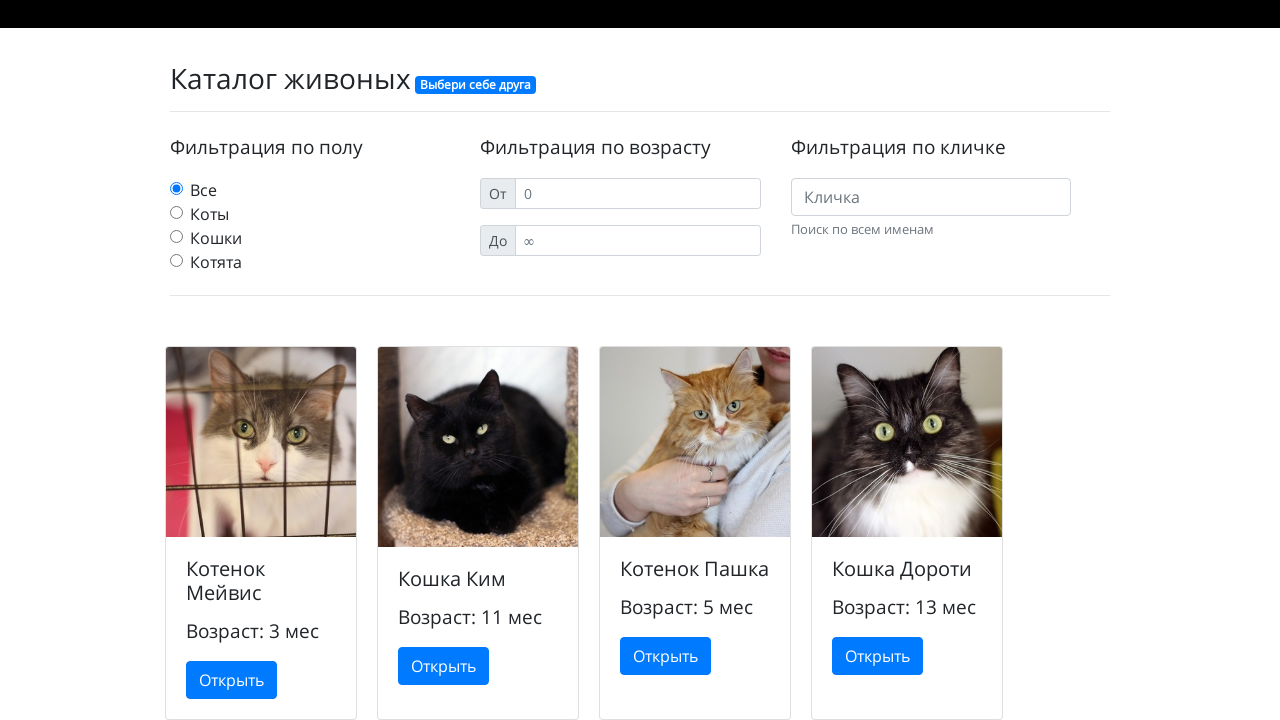

Hovered over third catalog card at (695, 533) on (//div[@class='card custom js_size_flipper'])[3]
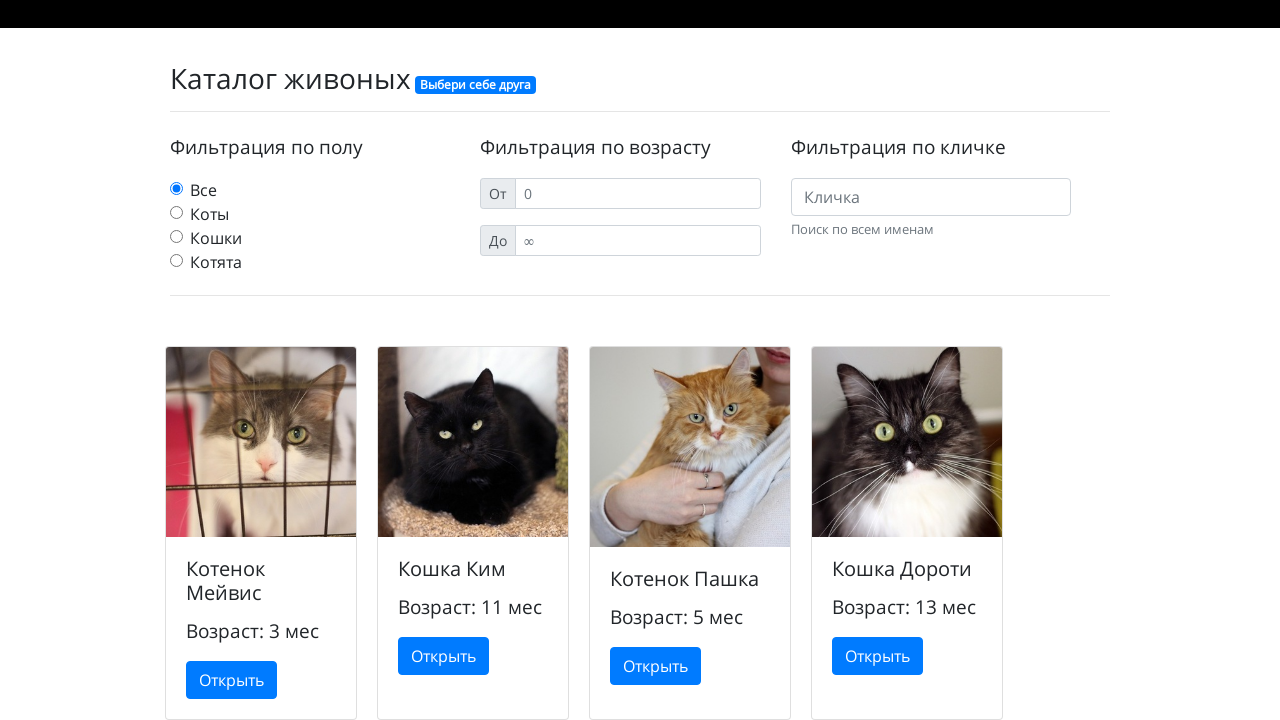

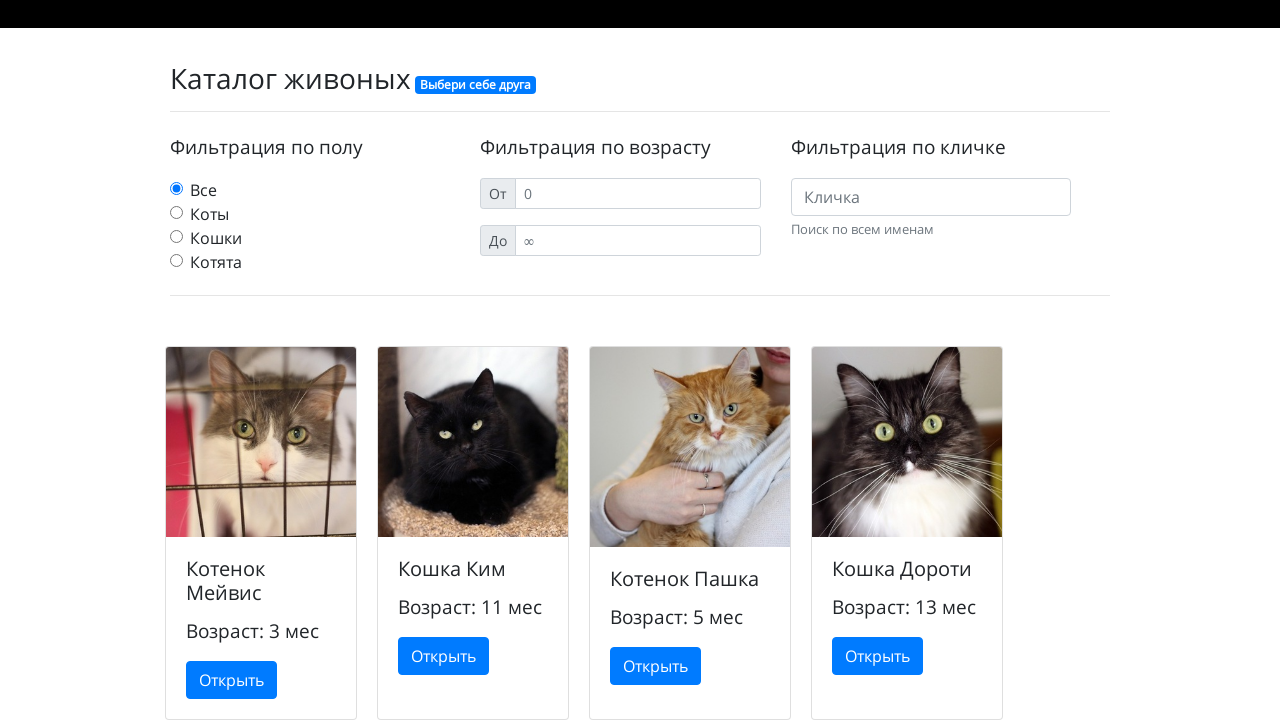